Tests dynamic loading functionality by clicking a Start button and waiting for "Hello World!" text to appear on the page

Starting URL: https://the-internet.herokuapp.com/dynamic_loading/1

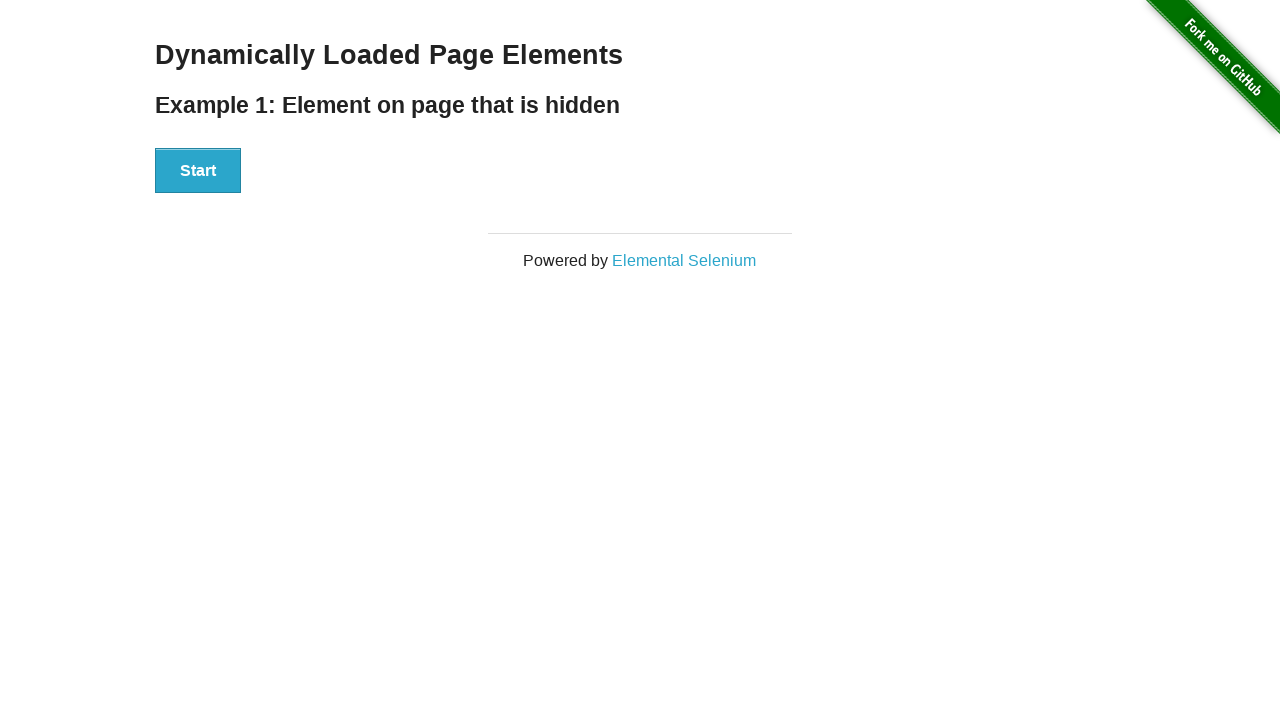

Clicked the Start button to initiate dynamic loading at (198, 171) on xpath=//div[@id='start']//button
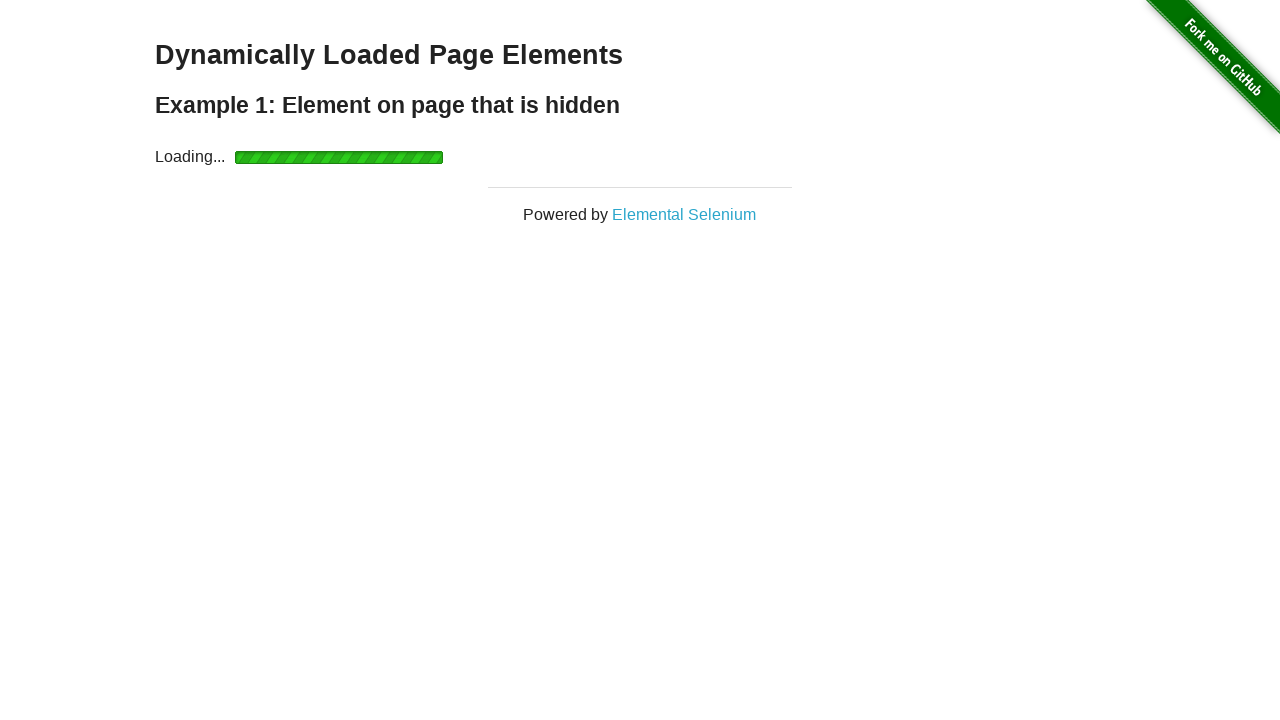

Waited for 'Hello World!' text to appear (dynamic loading completed)
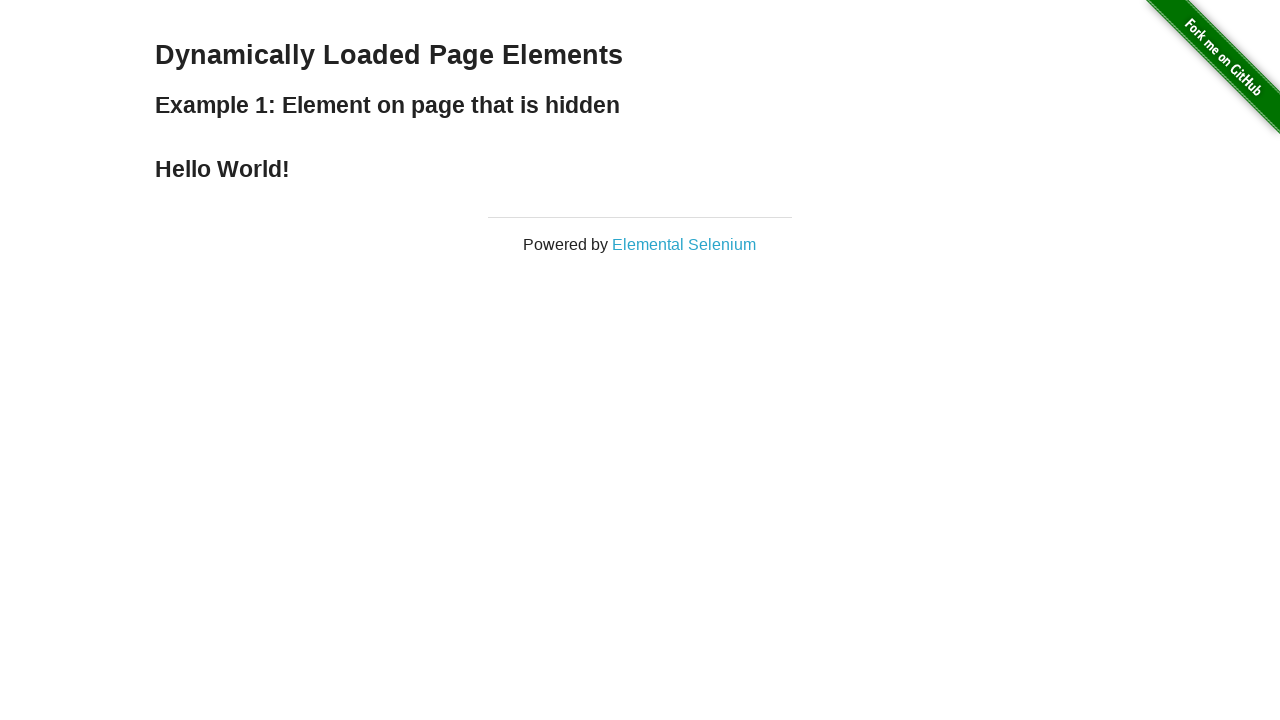

Verified that the text content is 'Hello World!'
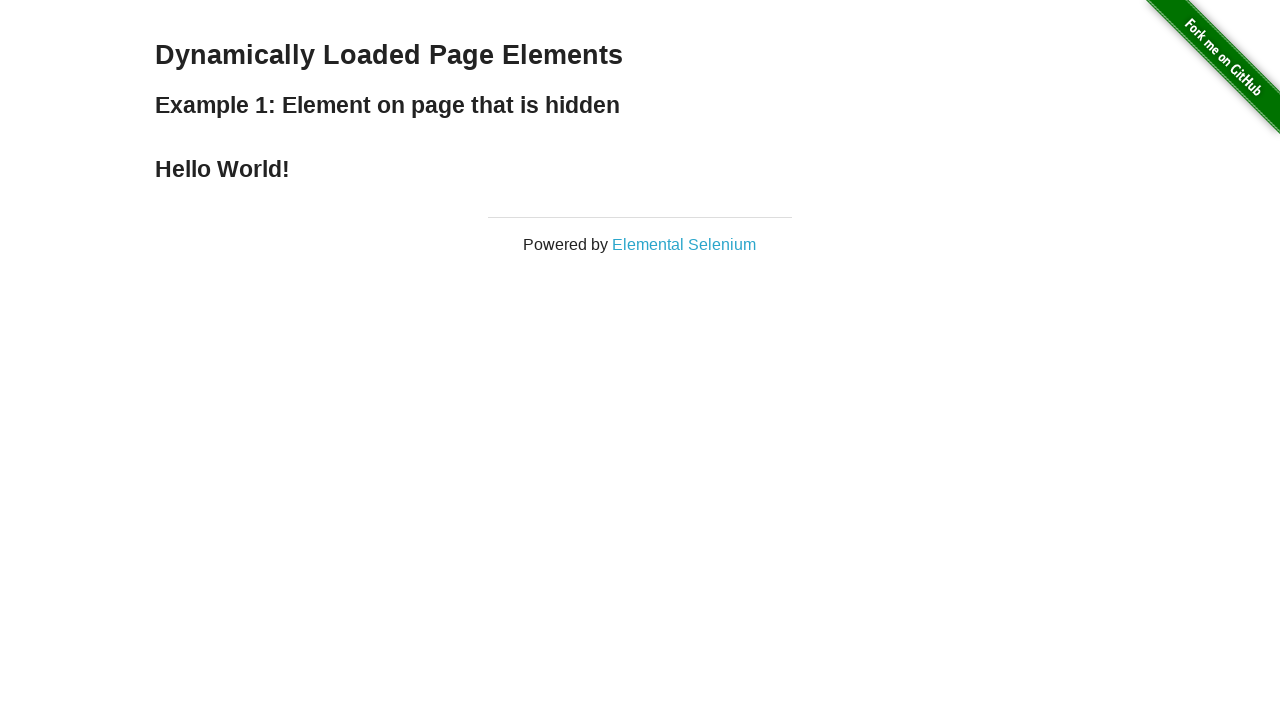

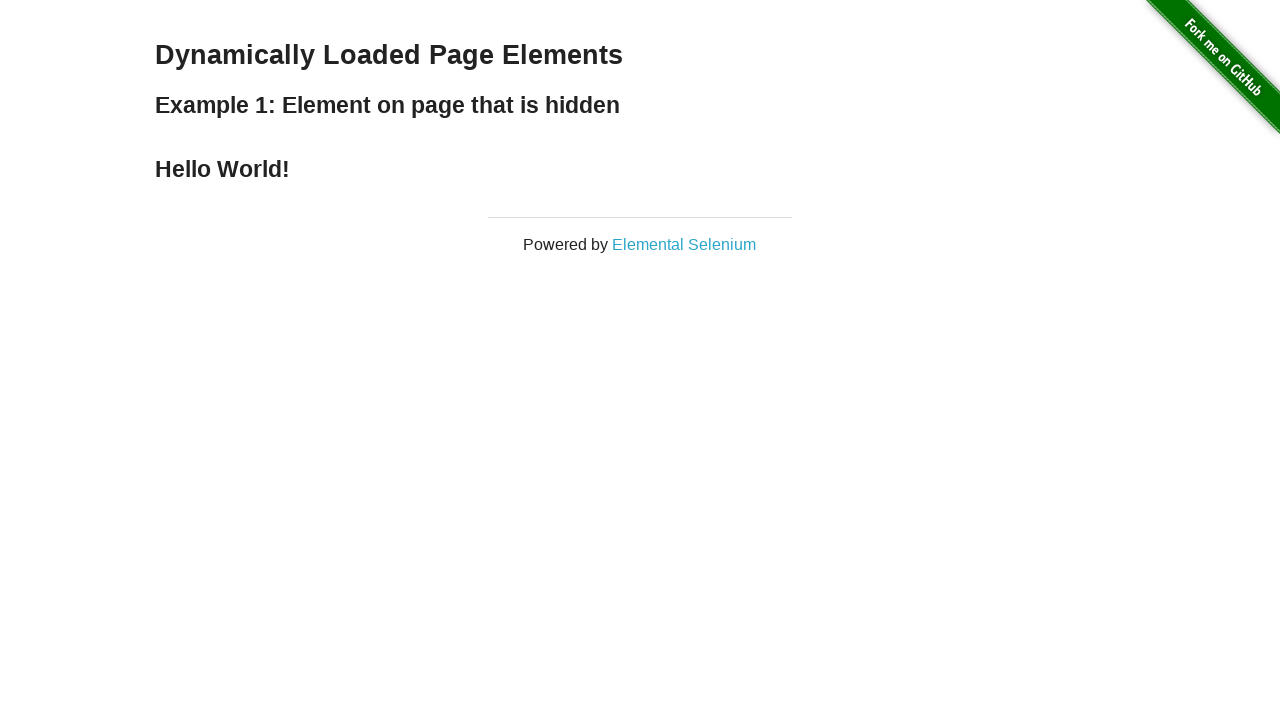